Tests that a todo item is removed when edited to an empty string

Starting URL: https://demo.playwright.dev/todomvc

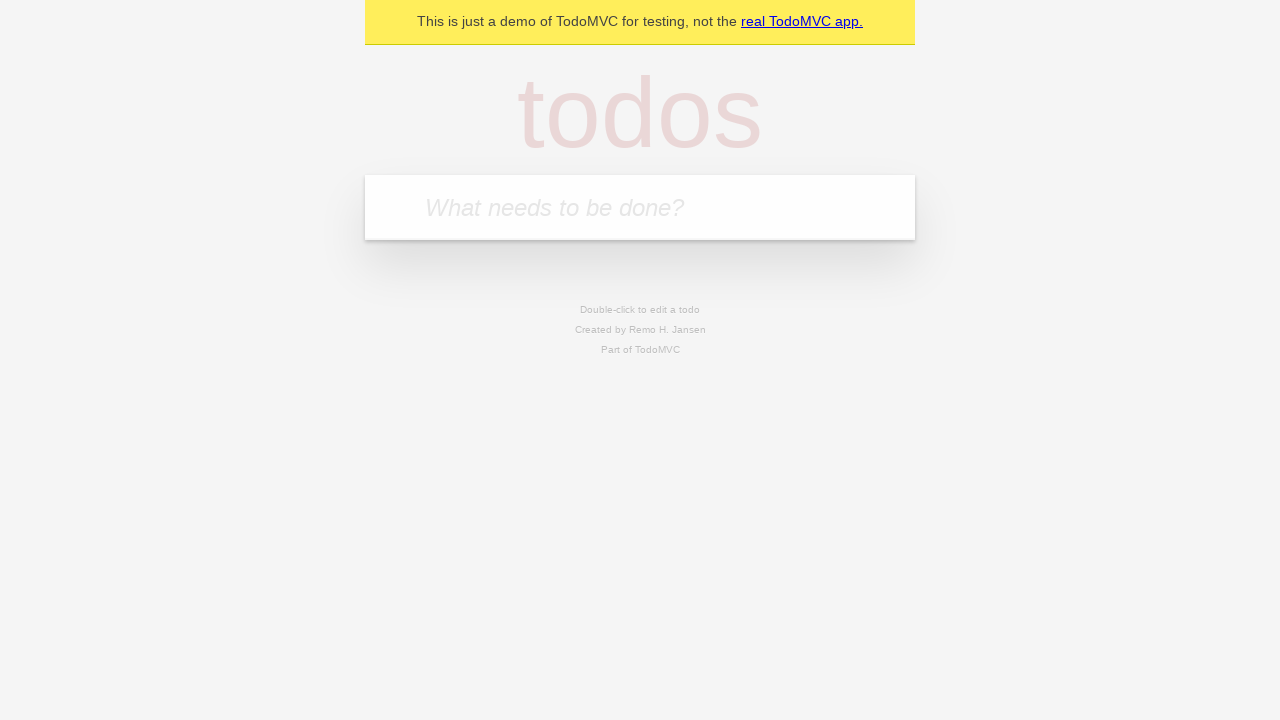

Filled todo input with 'buy some cheese' on internal:attr=[placeholder="What needs to be done?"i]
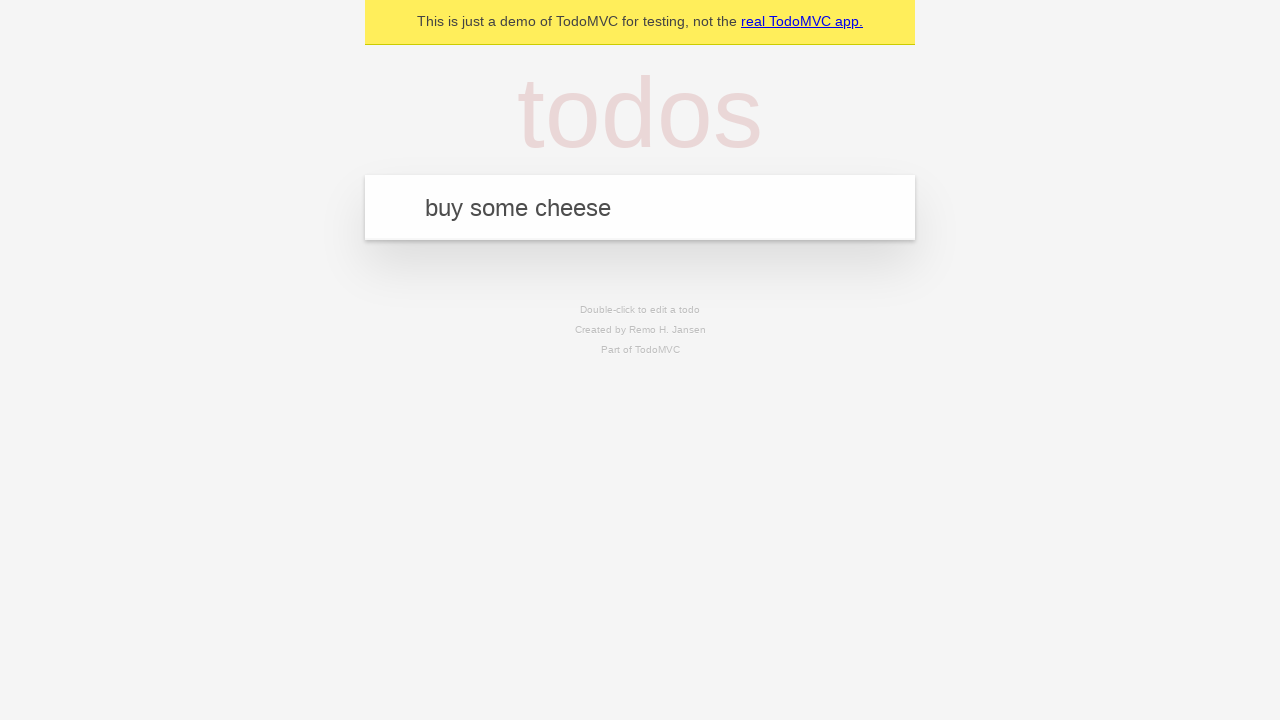

Pressed Enter to create first todo on internal:attr=[placeholder="What needs to be done?"i]
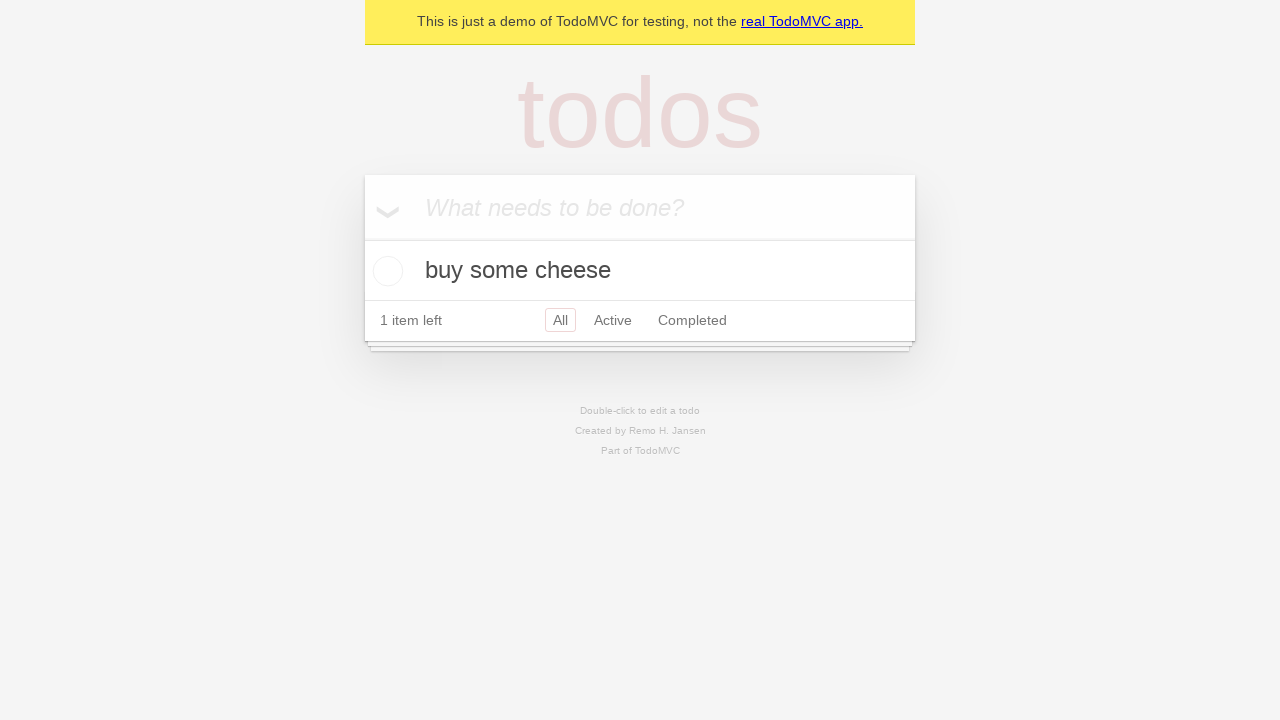

Filled todo input with 'feed the cat' on internal:attr=[placeholder="What needs to be done?"i]
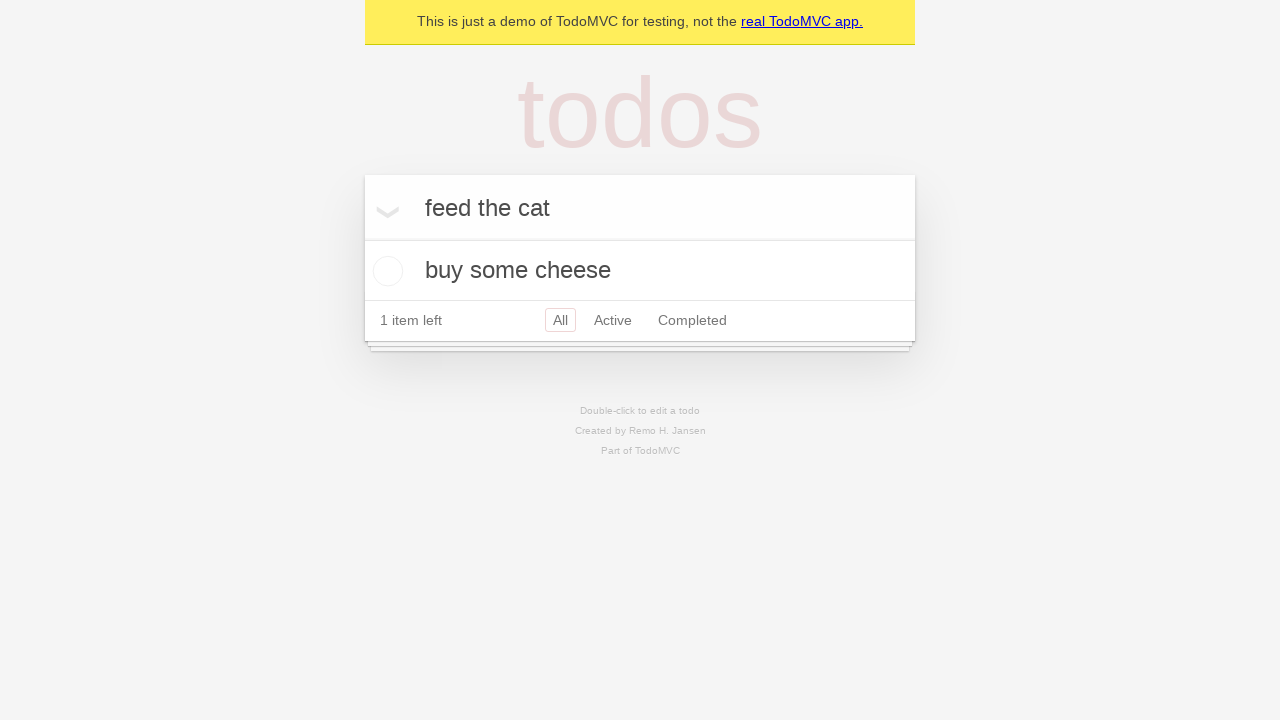

Pressed Enter to create second todo on internal:attr=[placeholder="What needs to be done?"i]
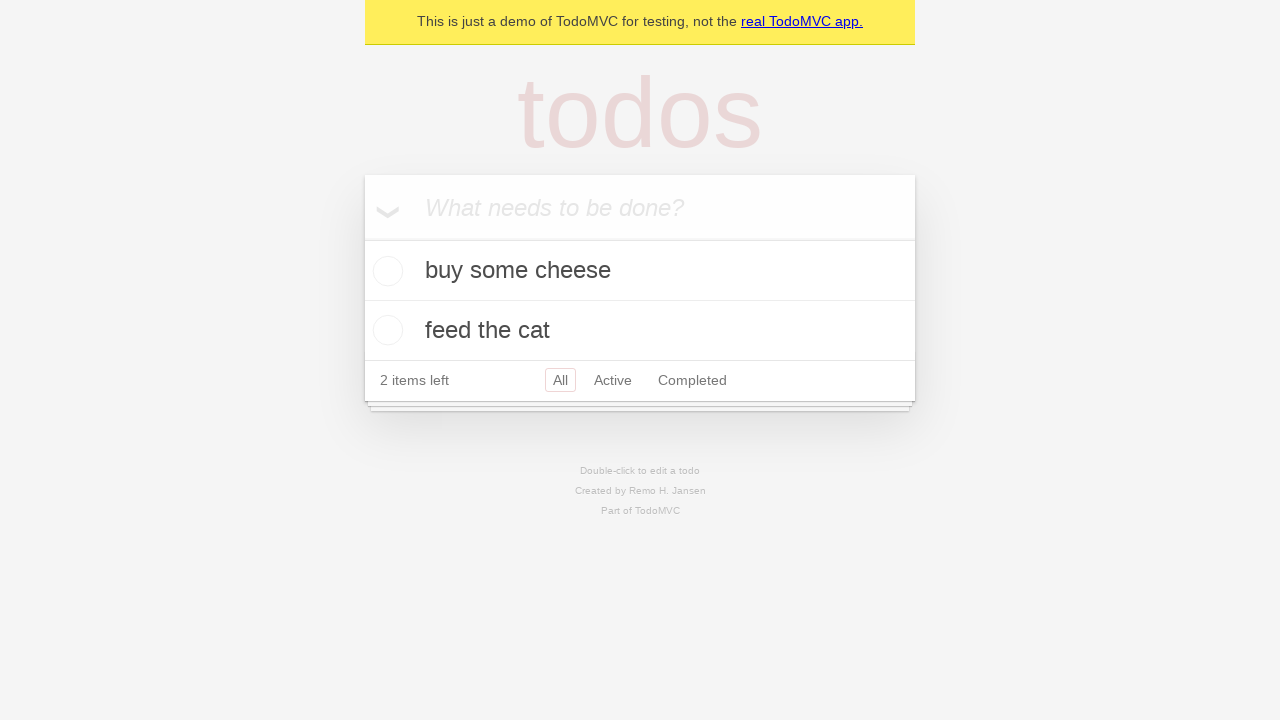

Filled todo input with 'book a doctors appointment' on internal:attr=[placeholder="What needs to be done?"i]
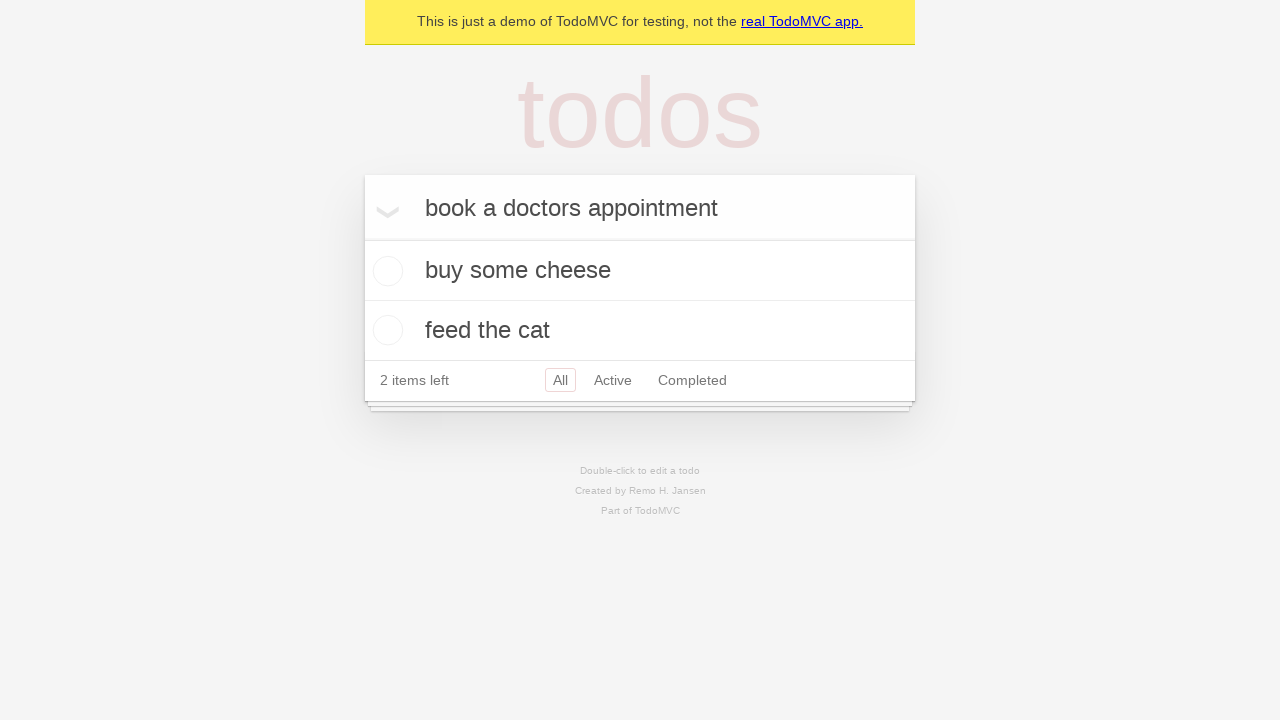

Pressed Enter to create third todo on internal:attr=[placeholder="What needs to be done?"i]
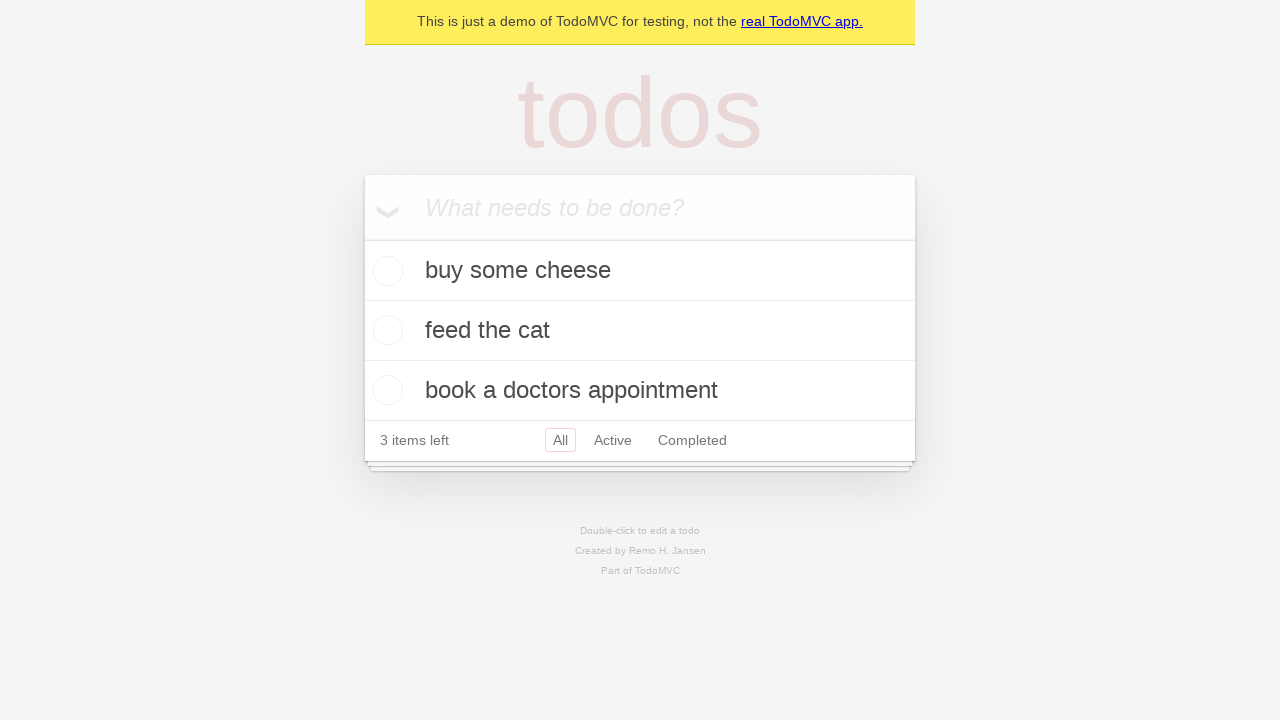

Double-clicked second todo item to enter edit mode at (640, 331) on internal:testid=[data-testid="todo-item"s] >> nth=1
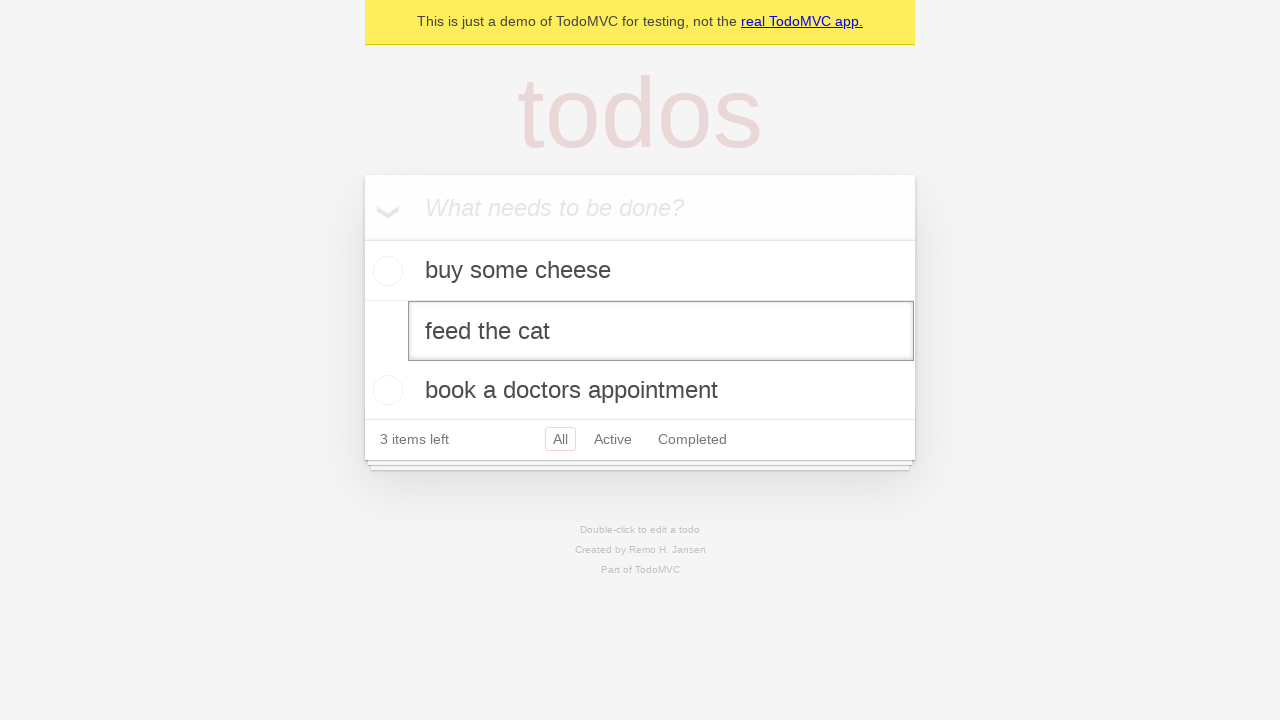

Cleared the text in the edit field on internal:testid=[data-testid="todo-item"s] >> nth=1 >> internal:role=textbox[nam
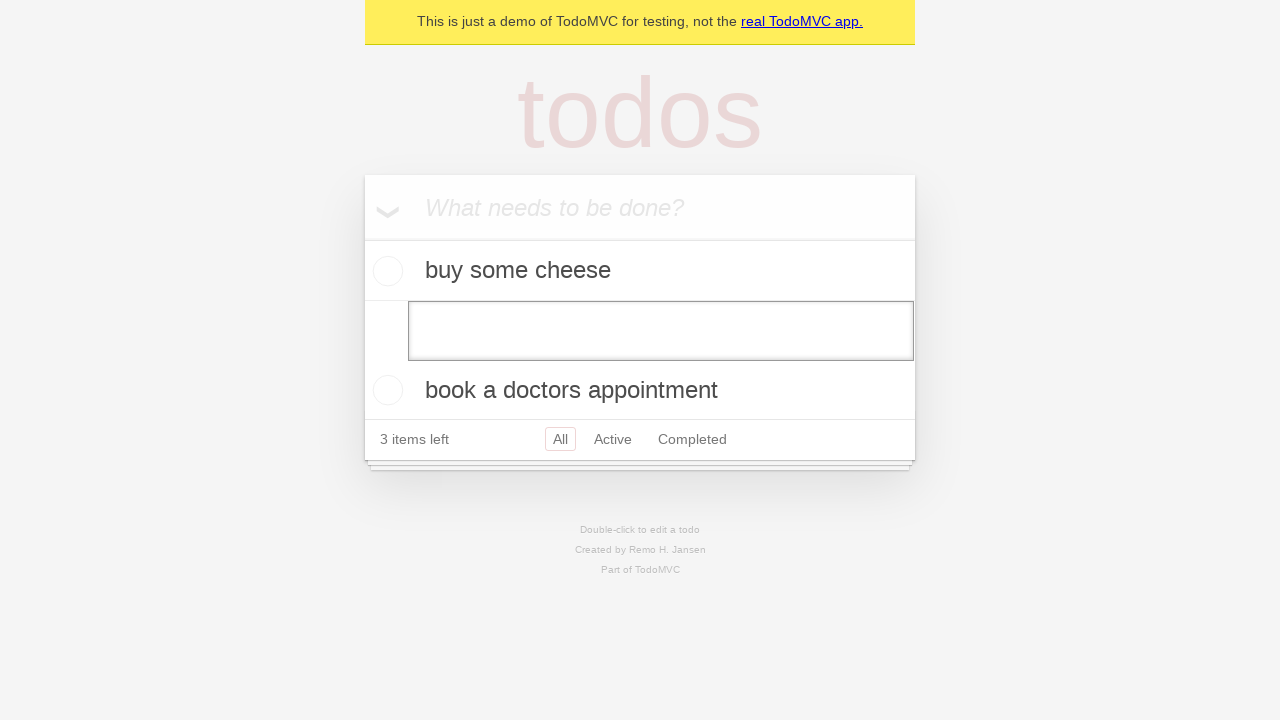

Pressed Enter to save empty todo item, triggering removal on internal:testid=[data-testid="todo-item"s] >> nth=1 >> internal:role=textbox[nam
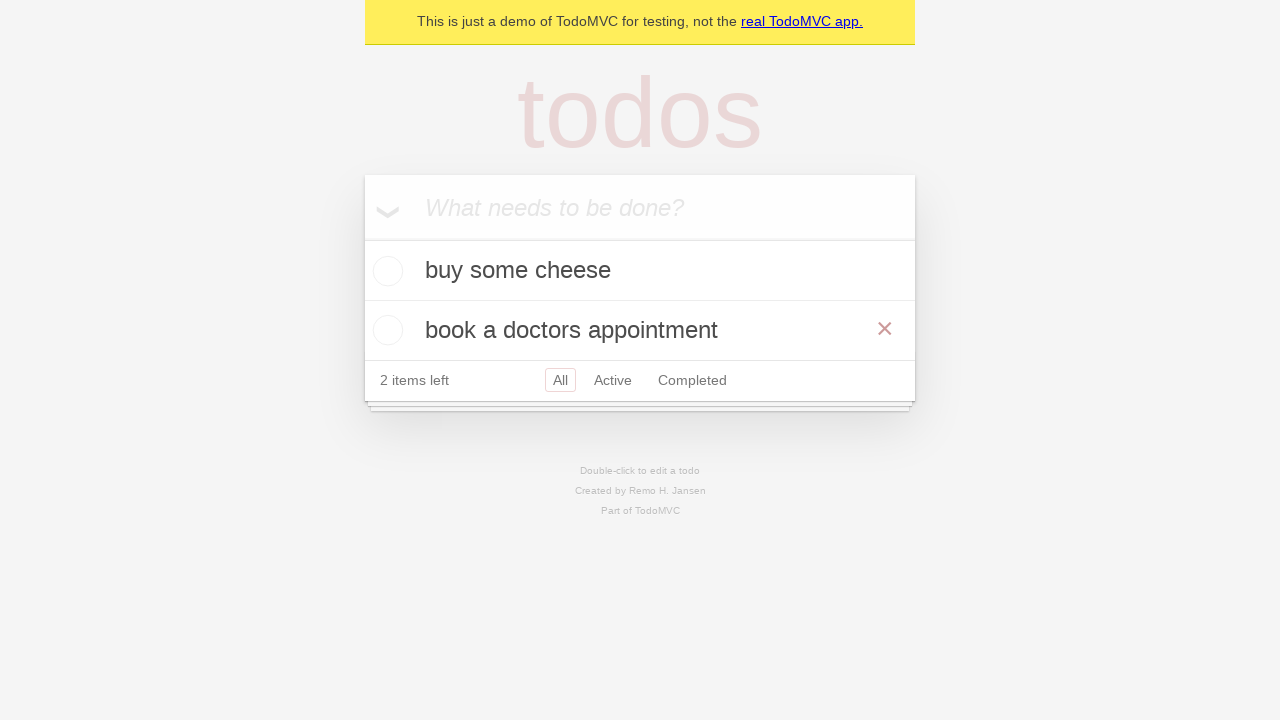

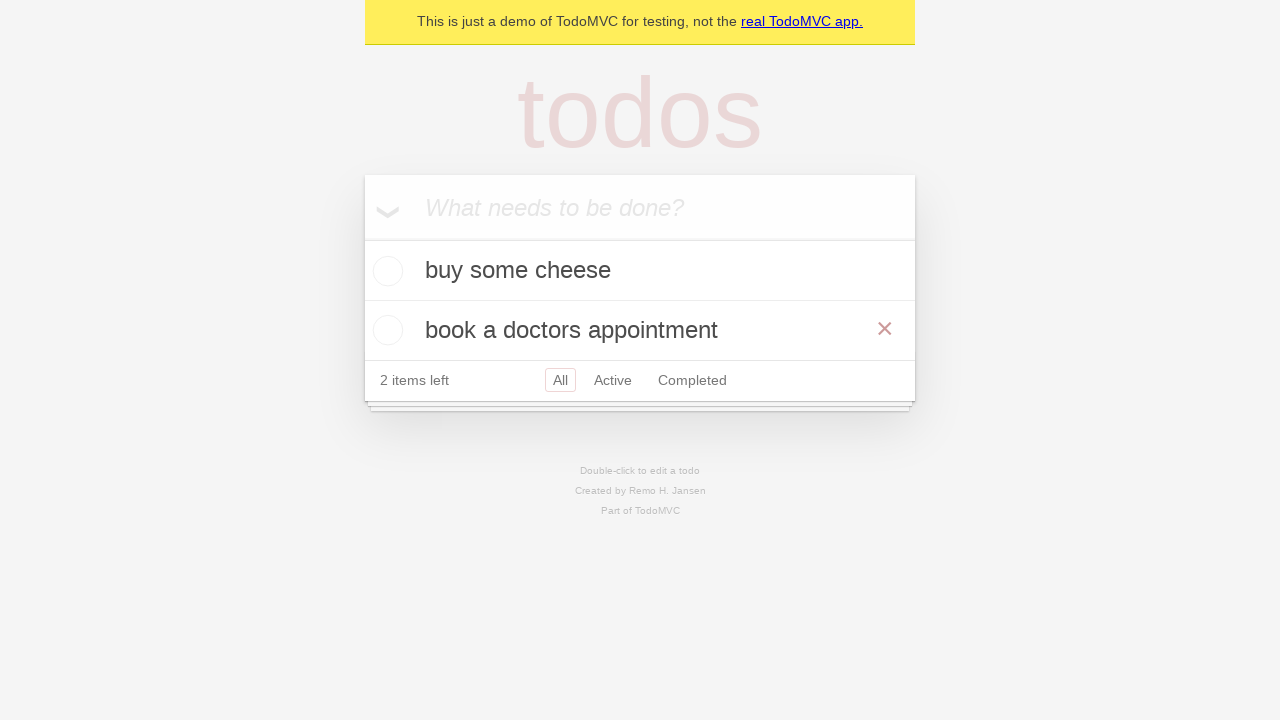